Navigates to a page with multiple buttons and clicks on the disappearing button identified by its ID

Starting URL: https://practice.cydeo.com/multiple_buttons

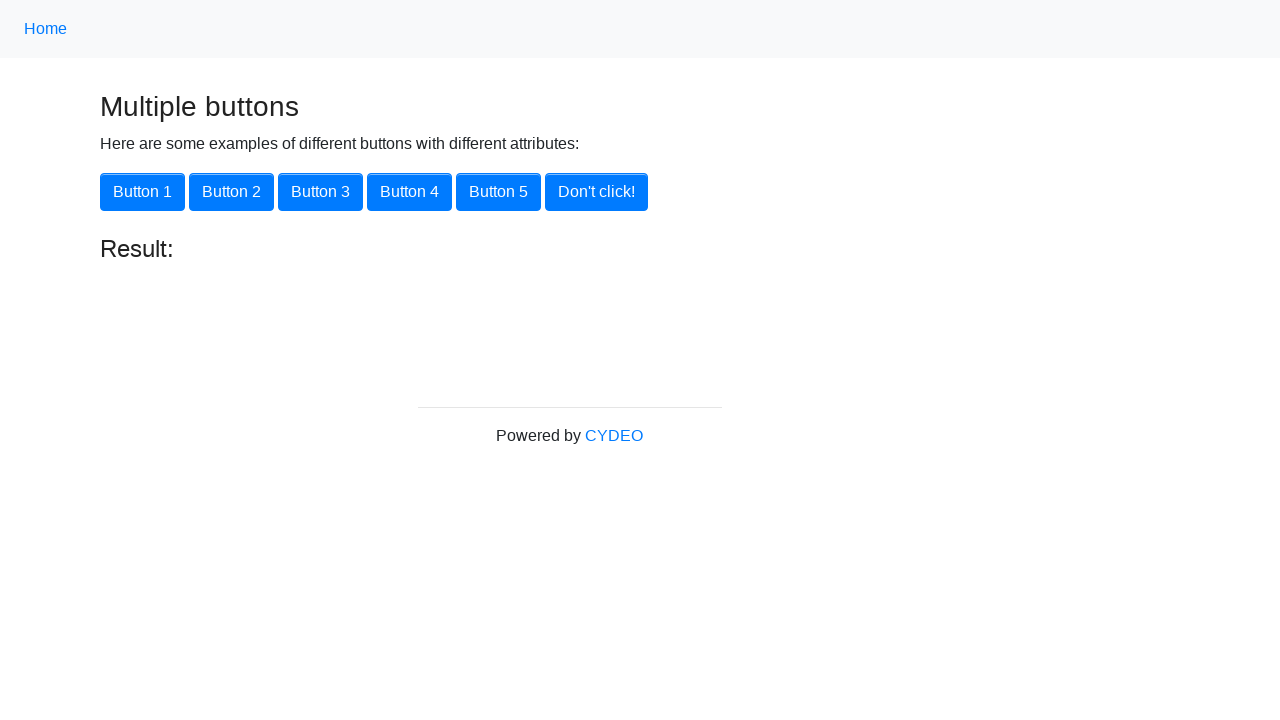

Navigated to multiple buttons practice page
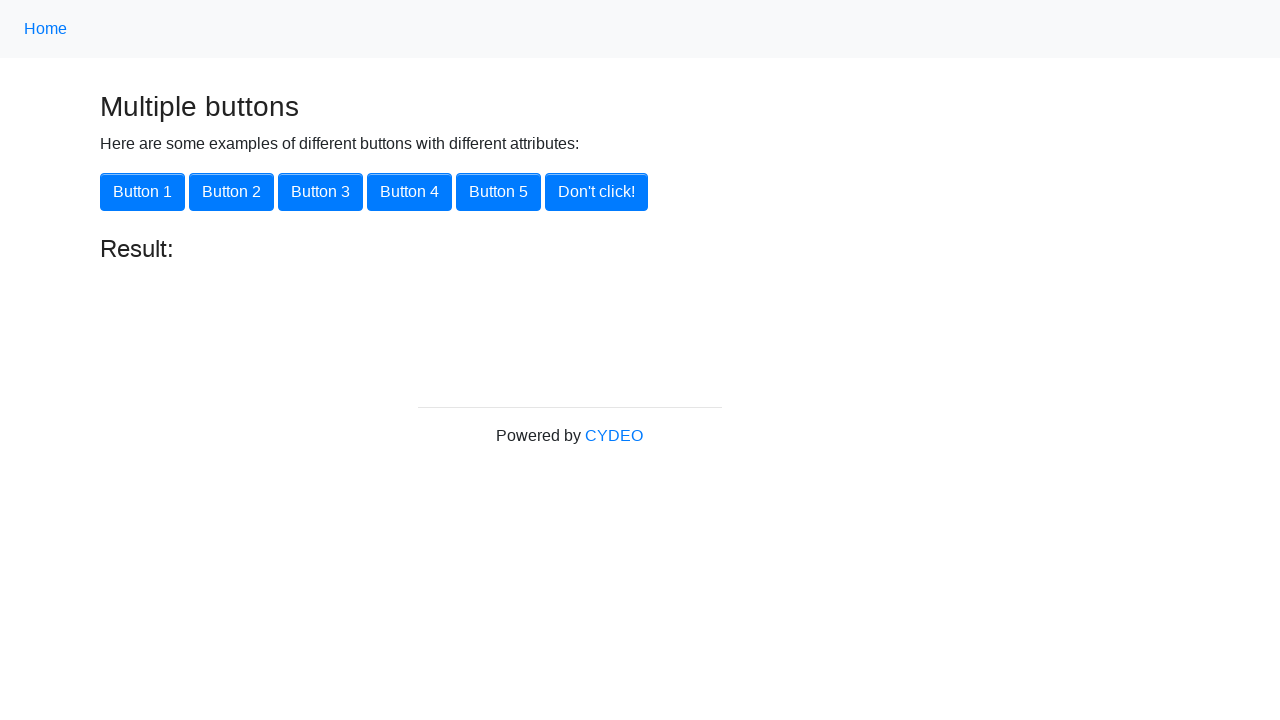

Clicked the disappearing button identified by ID at (596, 192) on #disappearing_button
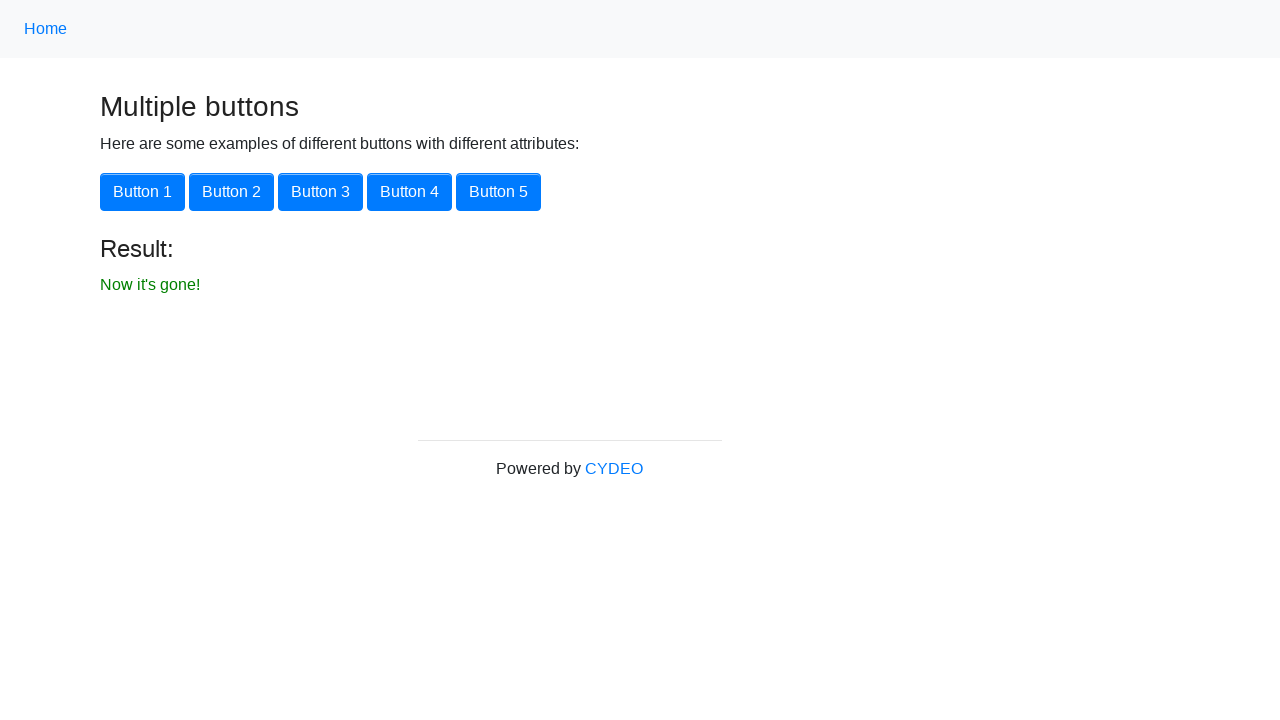

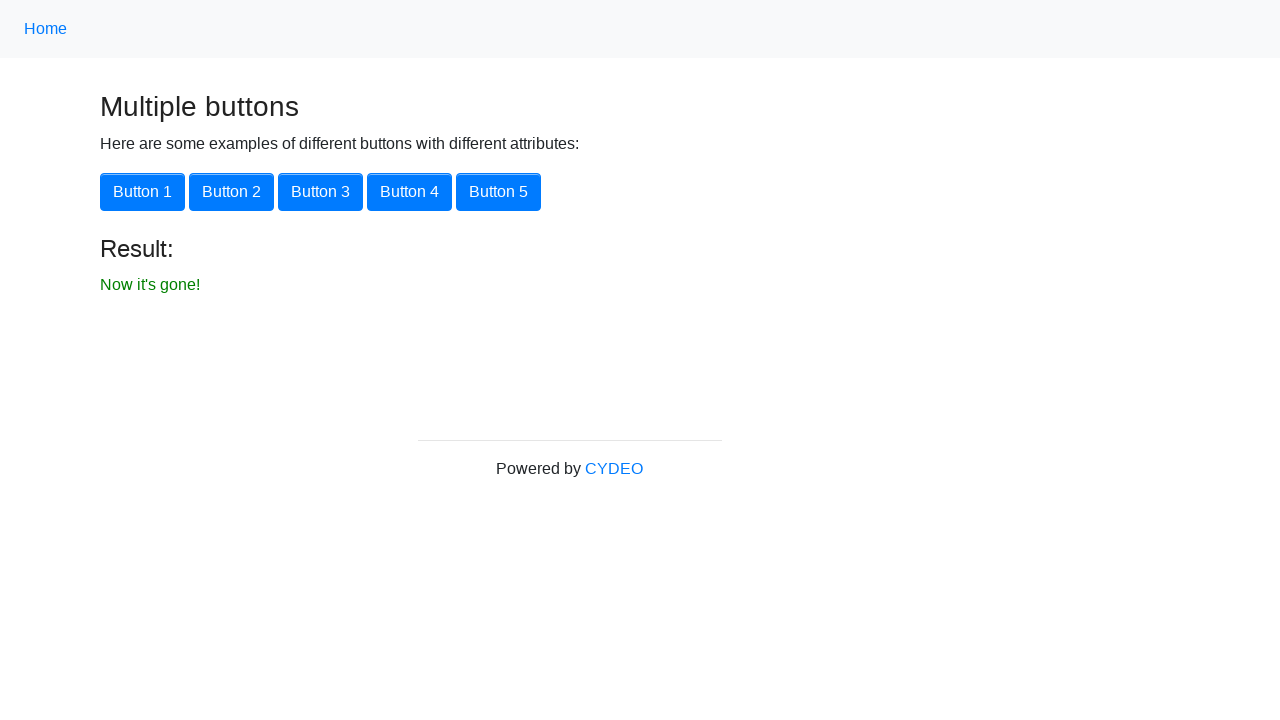